Tests double-click functionality on jQuery API documentation page by double-clicking an element within an iframe and verifying the visual change

Starting URL: http://api.jquery.com/dblclick/

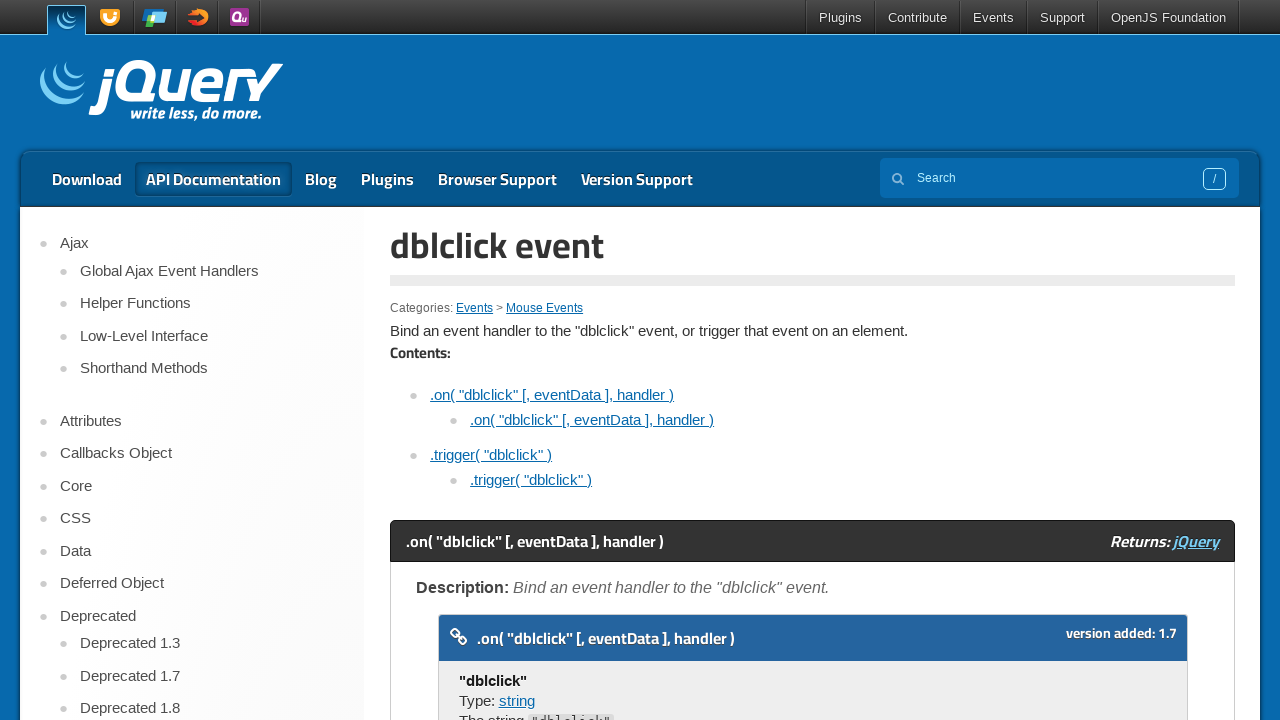

Located the first iframe on the jQuery API documentation page
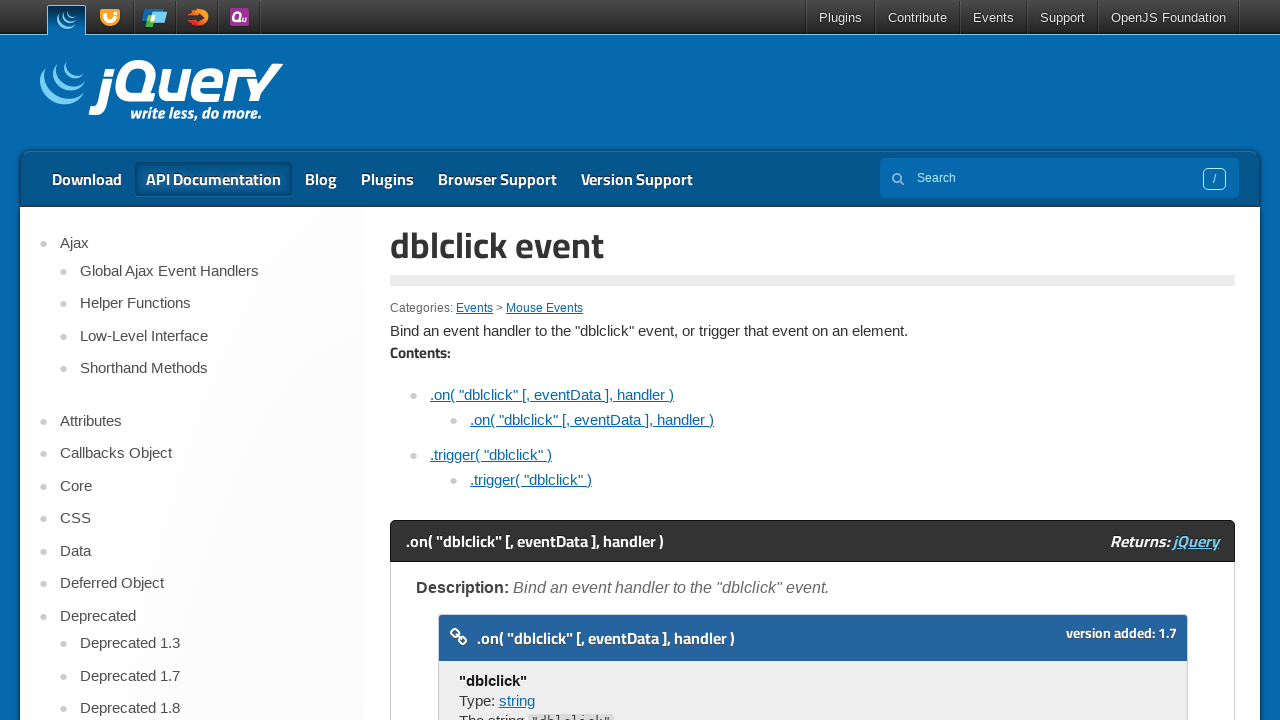

Located the body element within the iframe
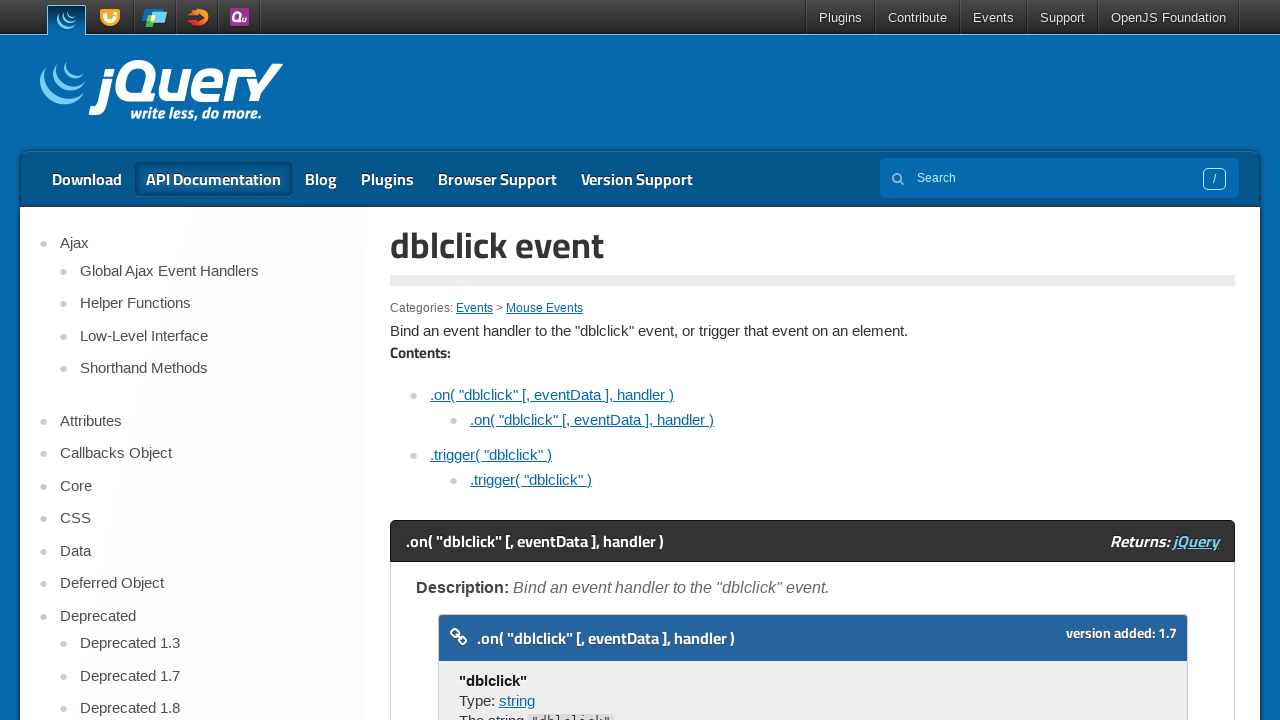

Located the div element to be double-clicked
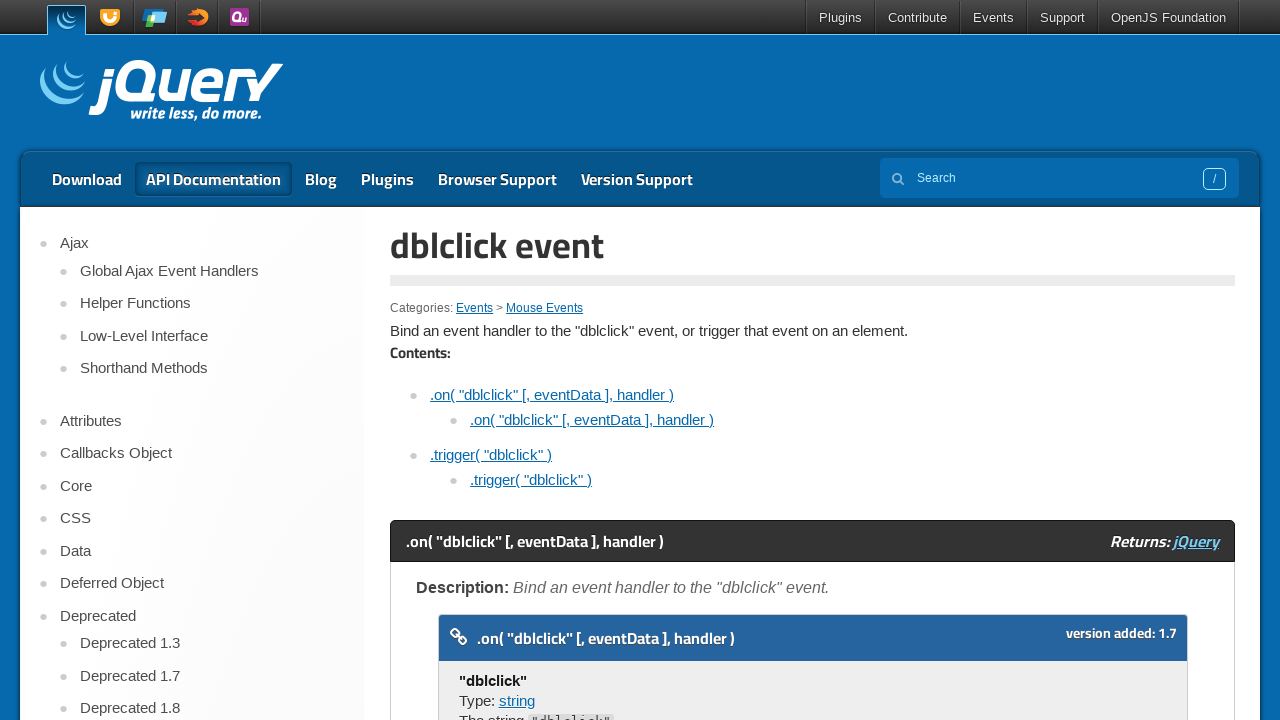

Double-clicked the div element within the iframe at (478, 360) on iframe >> nth=0 >> internal:control=enter-frame >> xpath=/html/body/div
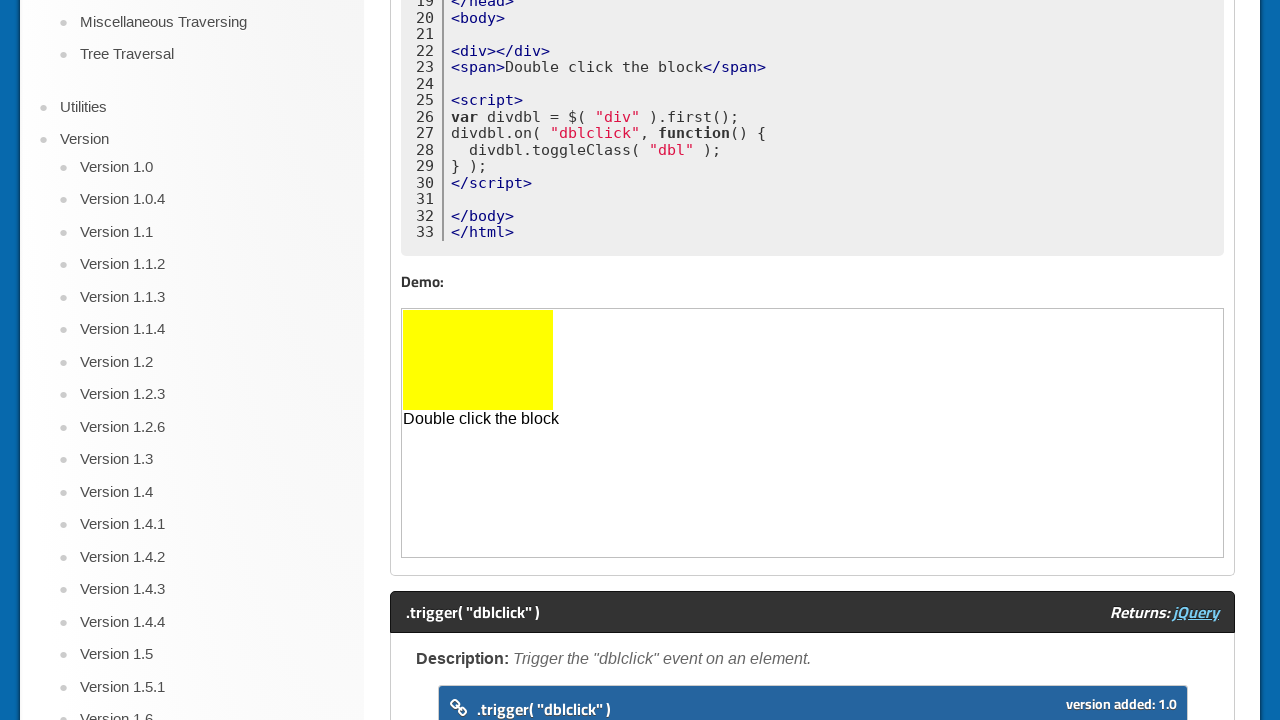

Waited 2 seconds for visual change to be visible after double-click
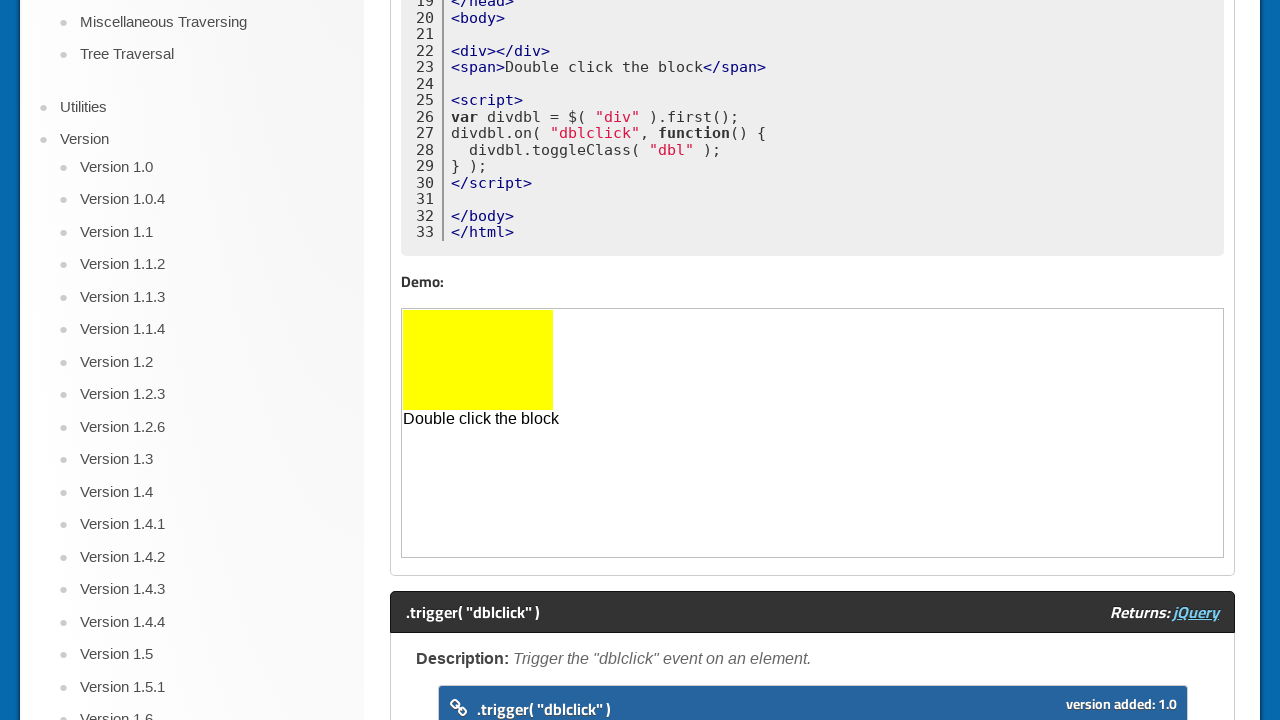

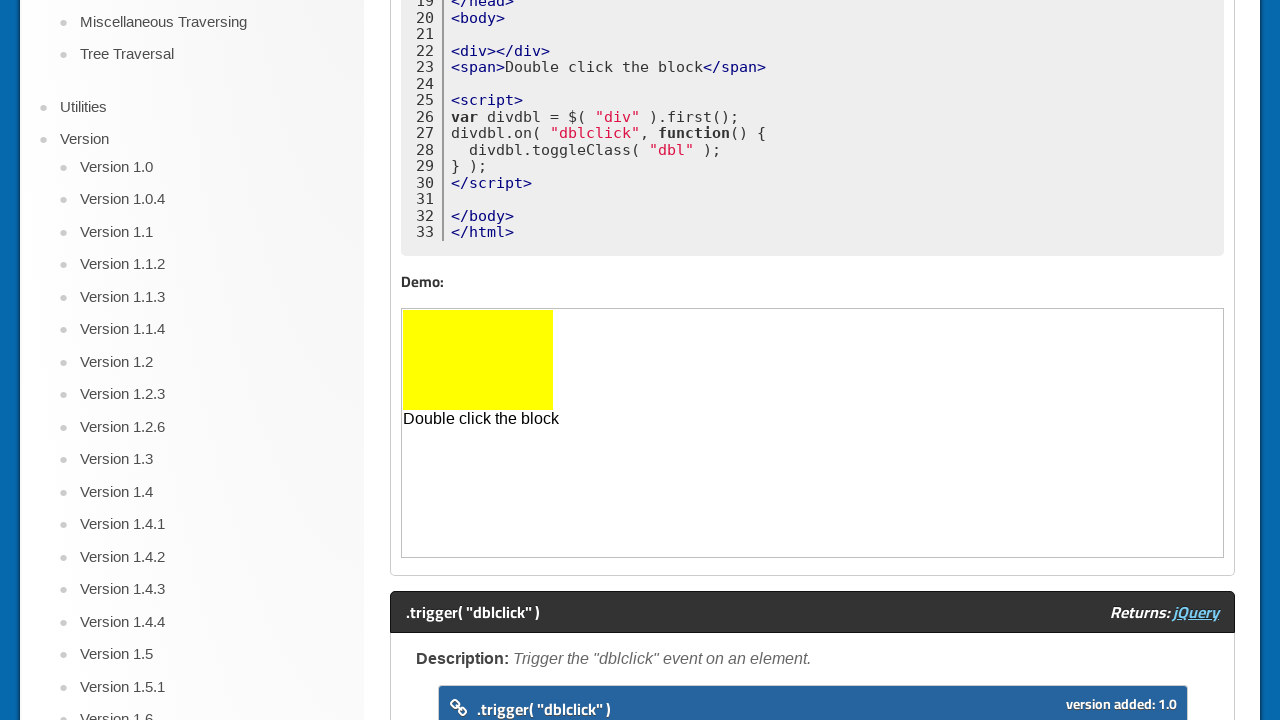